Tests navigation flow on kdocs.cn mobile site by visiting multiple pages including a welcome page

Starting URL: https://www.kdocs.cn/singleSign4CST?cb=https%3A%2F%2Fwww.kdocs.cn%2Fm%2F

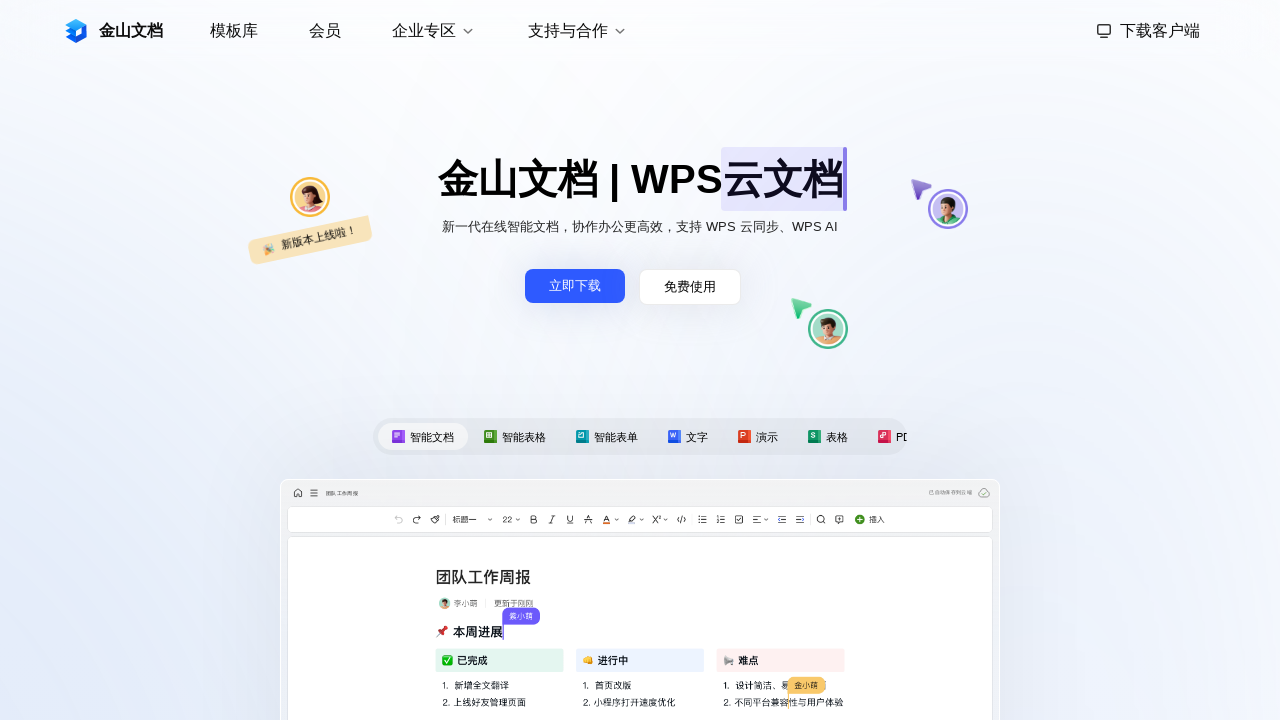

Navigated to kdocs.cn mobile page
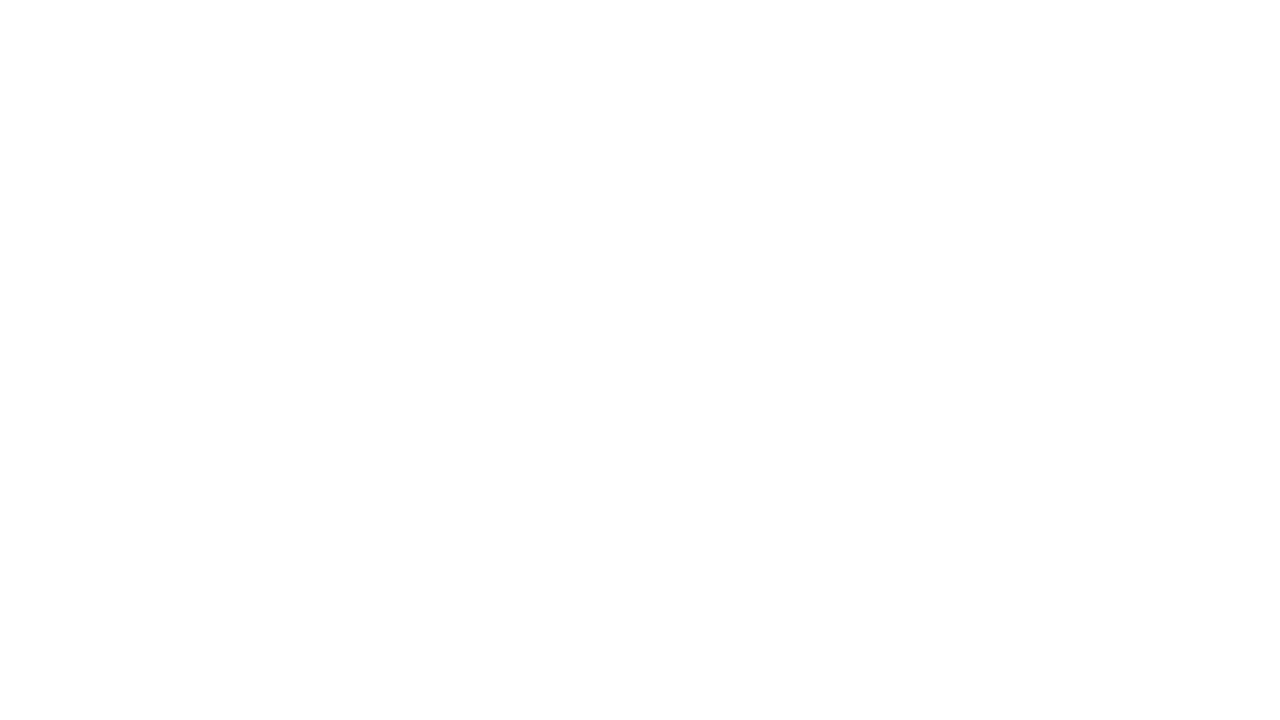

Navigated to kdocs.cn welcome page
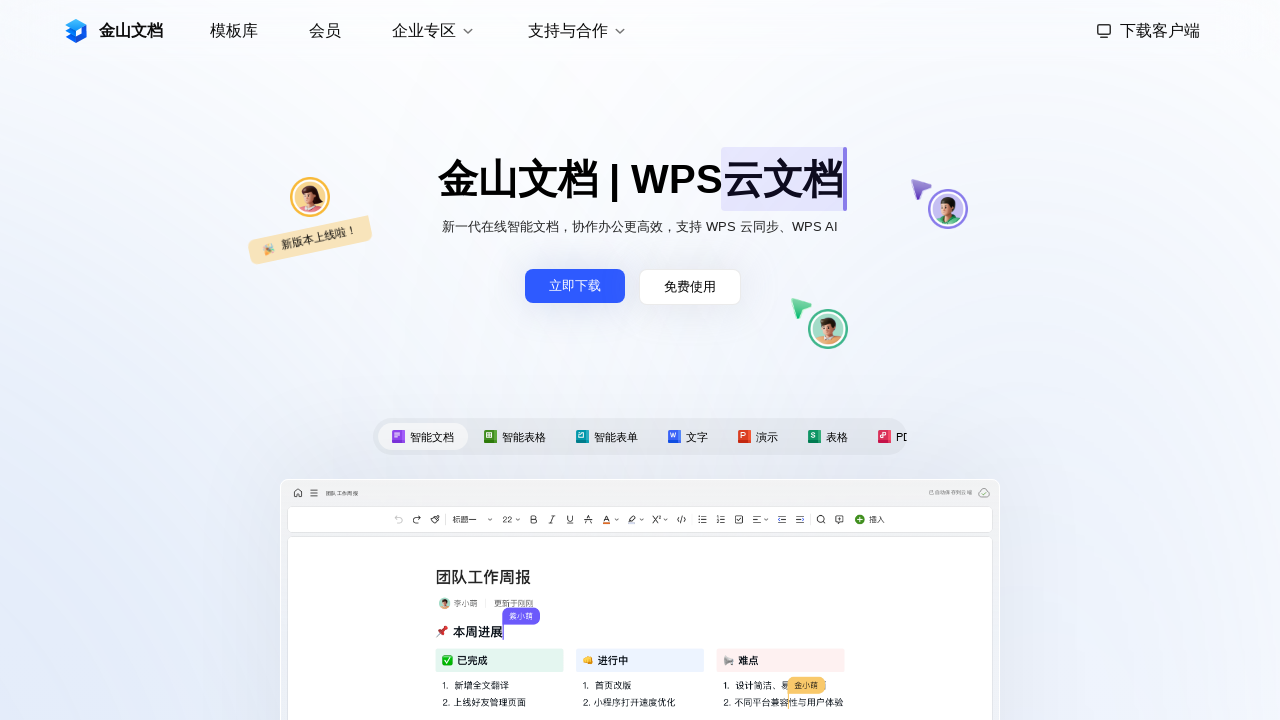

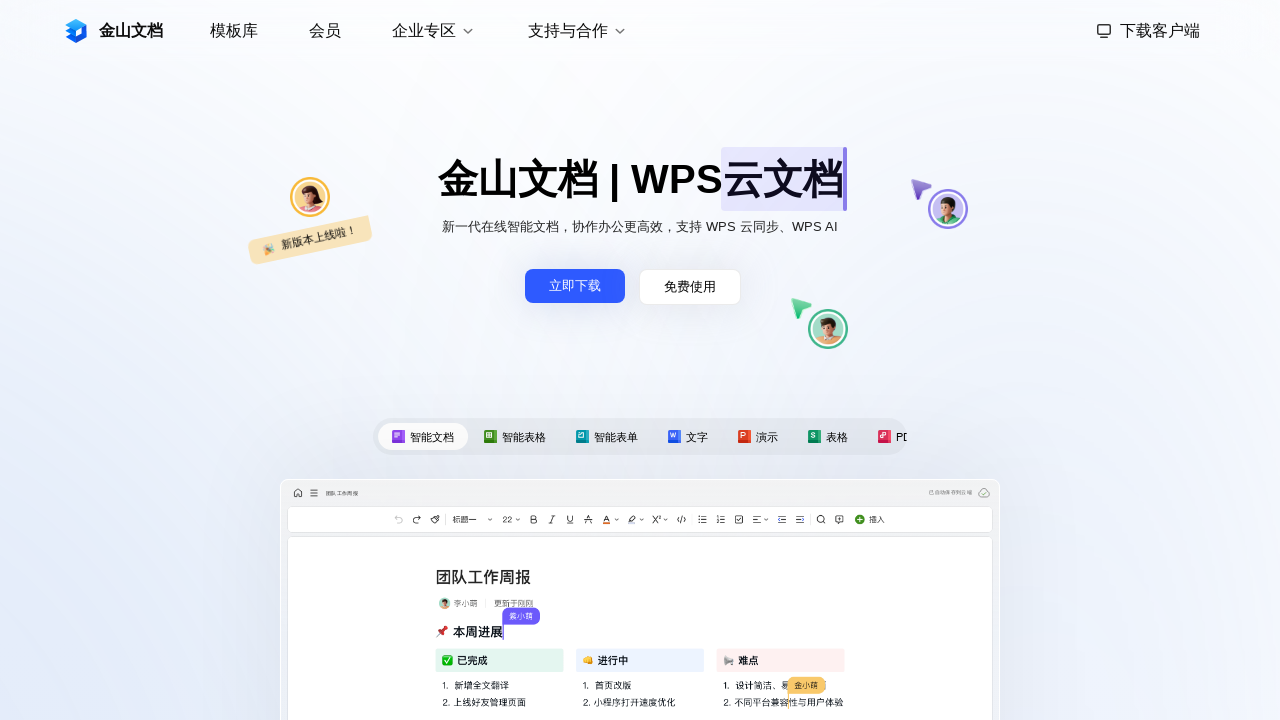